Navigates to Gmail homepage and verifies the page title matches expected value by comparing it against "gmail"

Starting URL: http://gmail.com

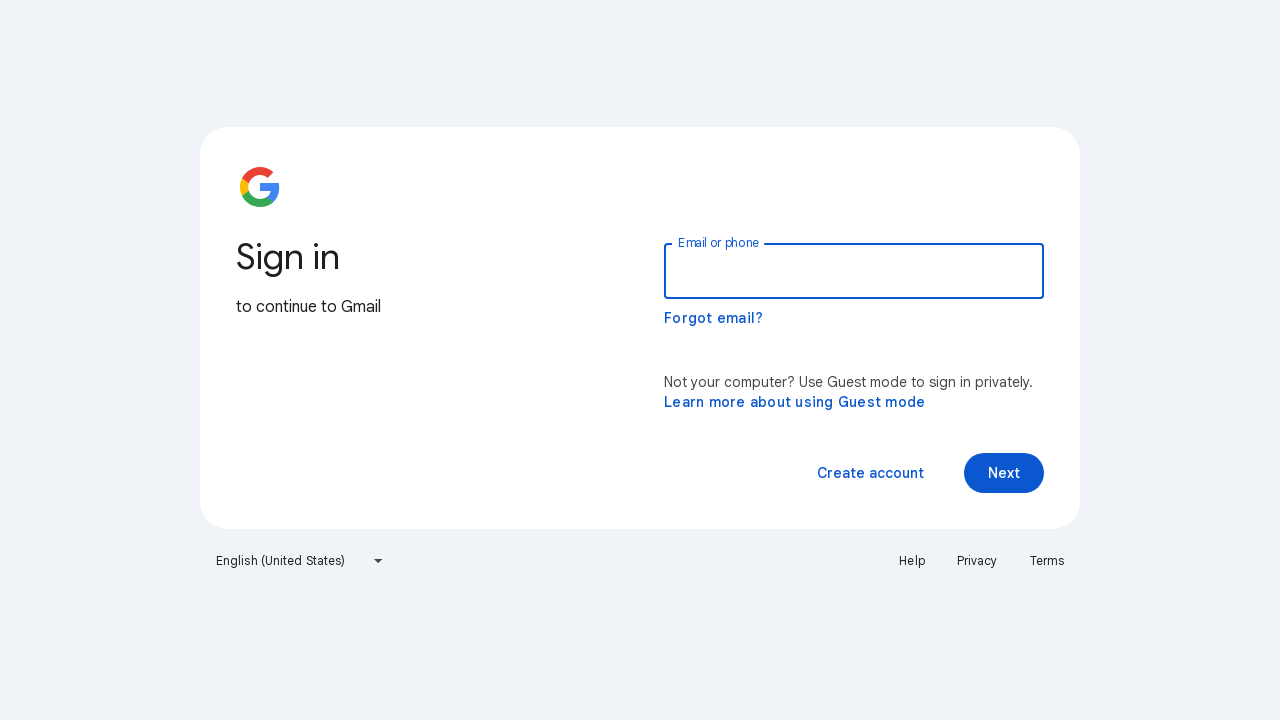

Set viewport size to 1920x1080
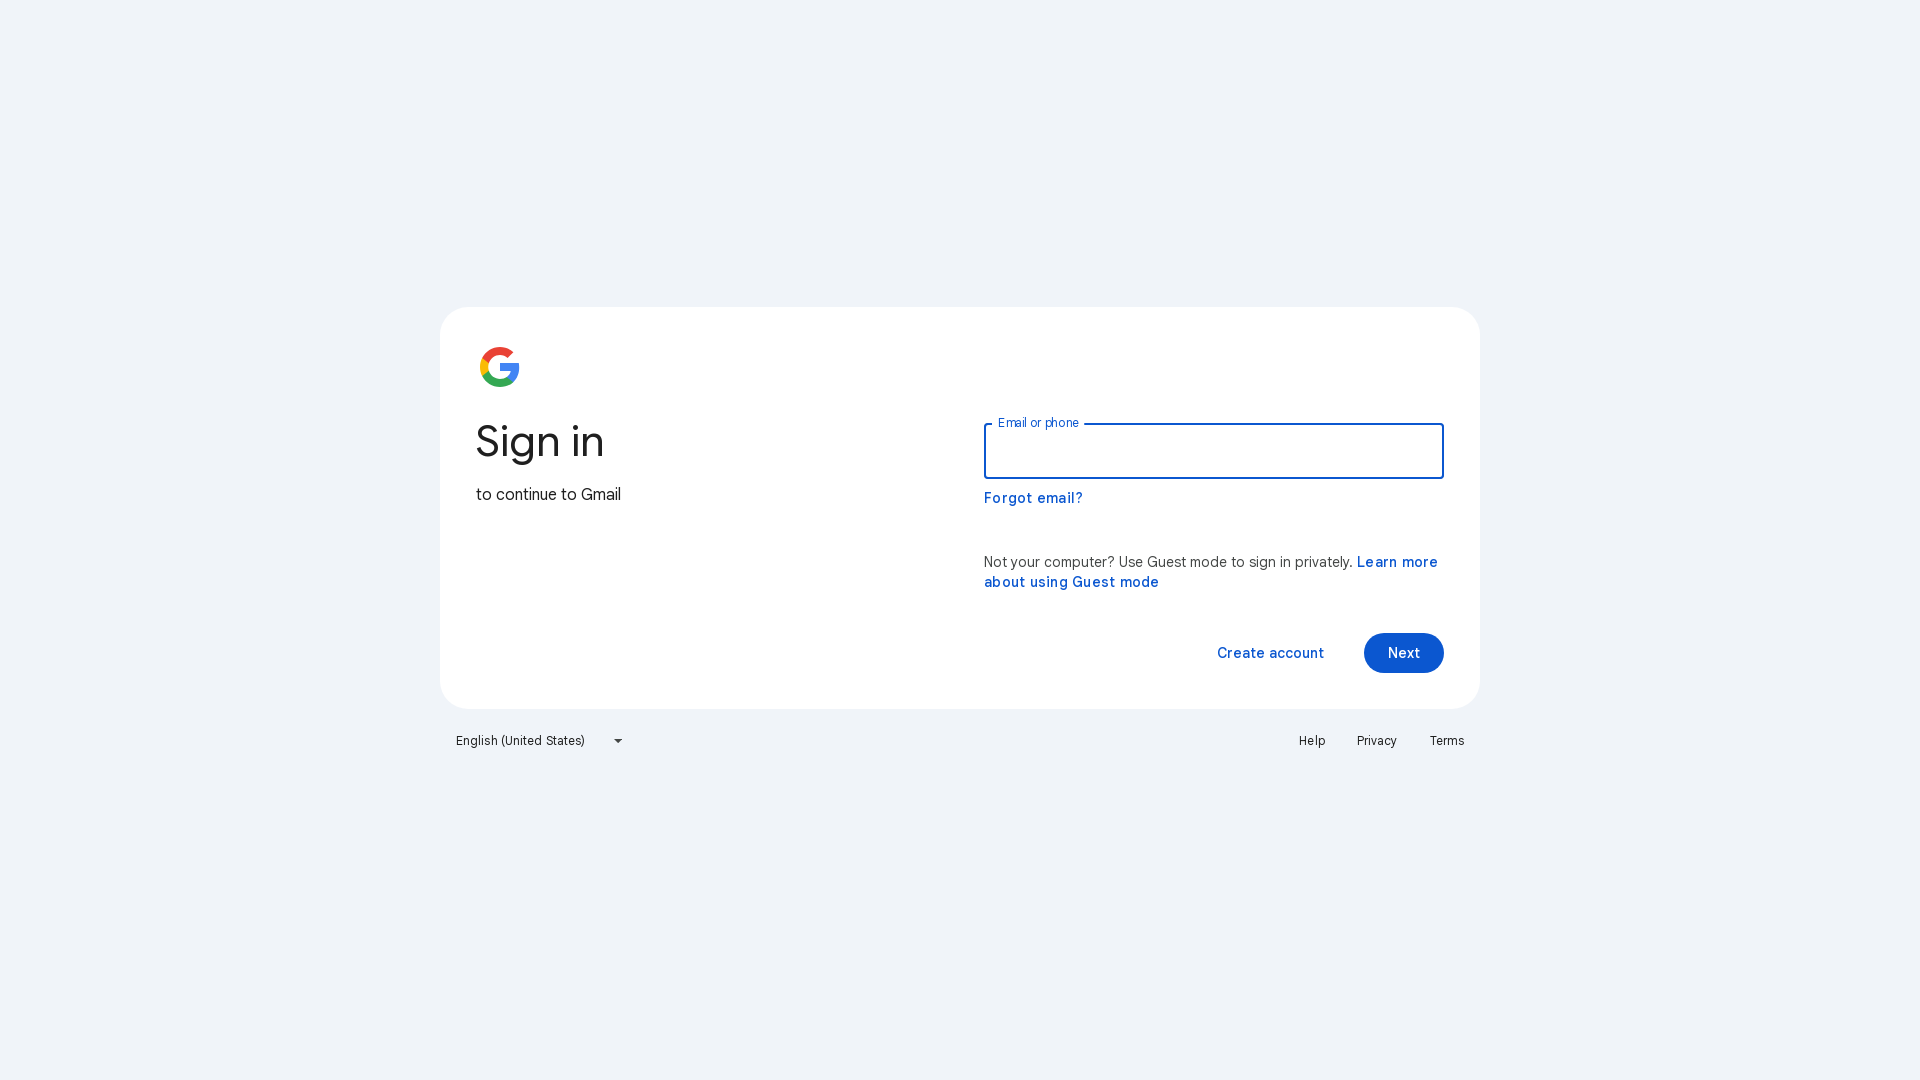

Retrieved page title
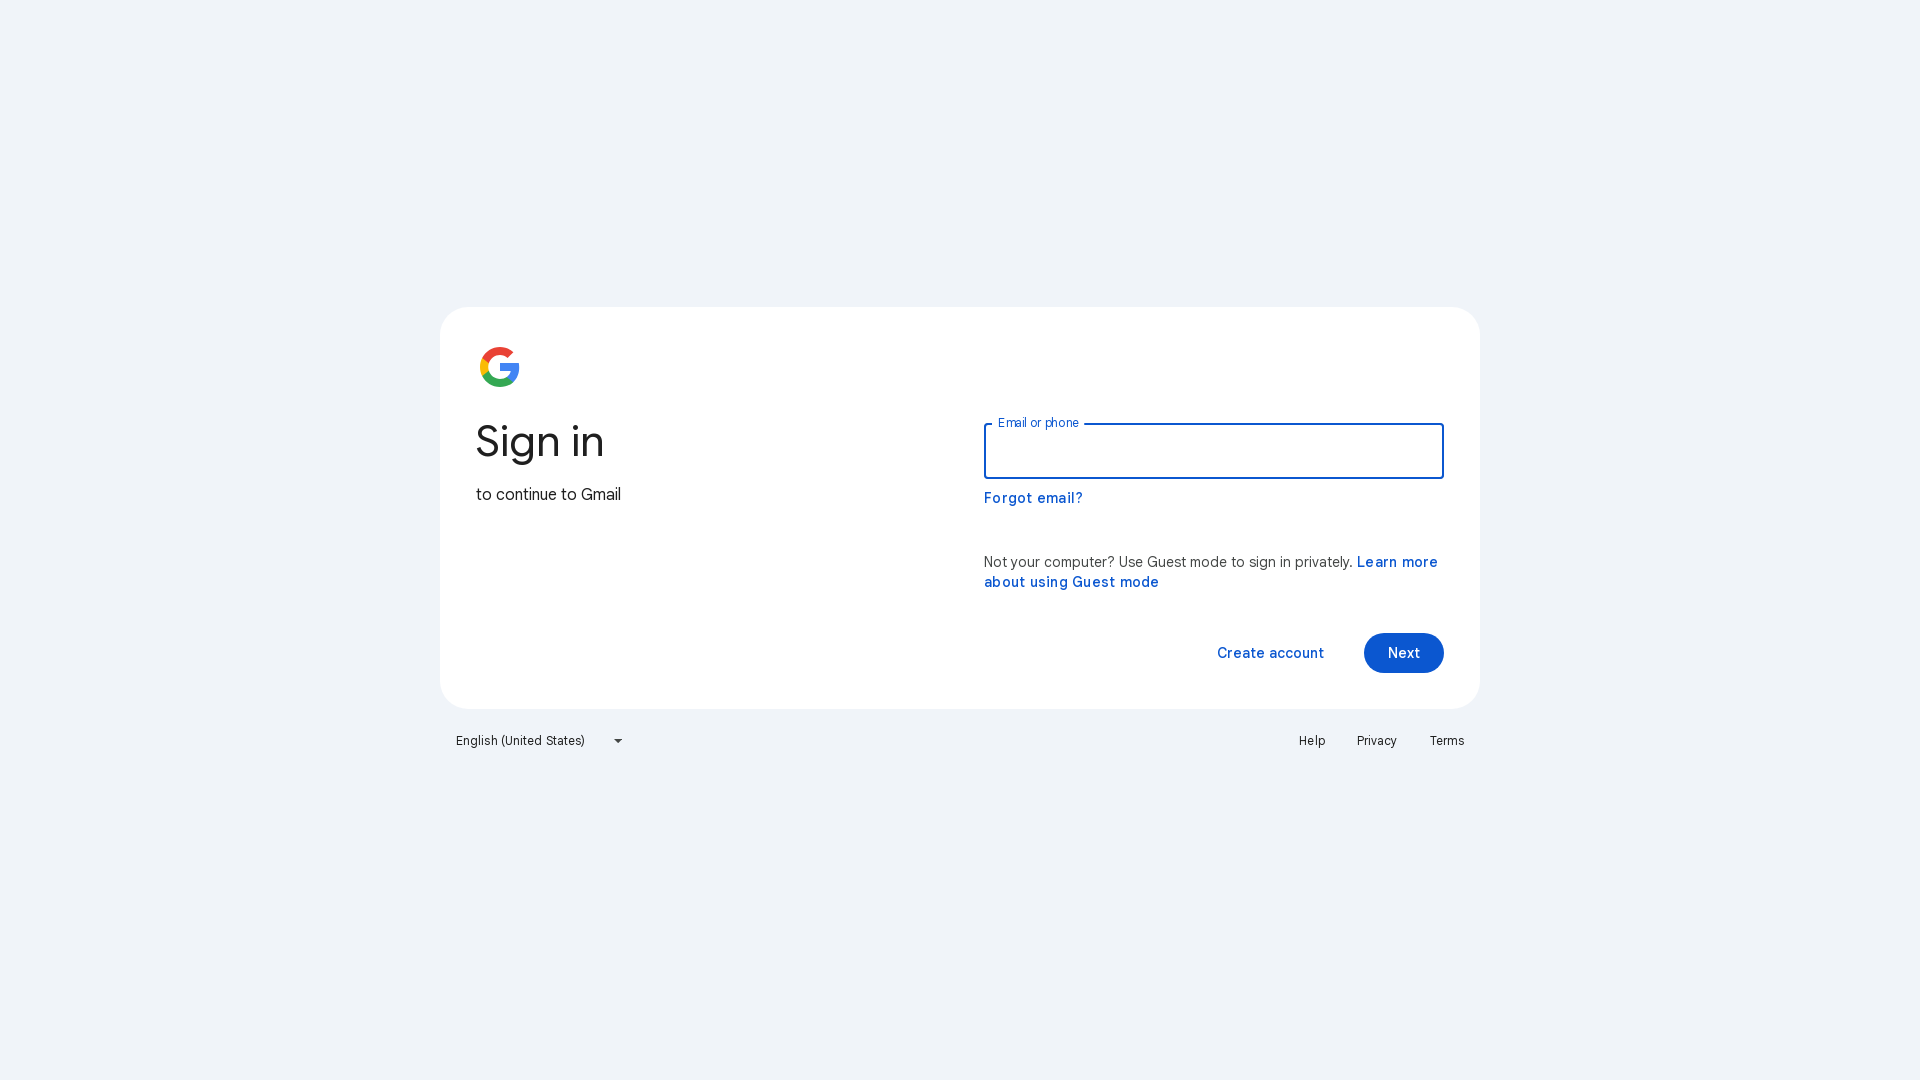

Set expected title to 'gmail'
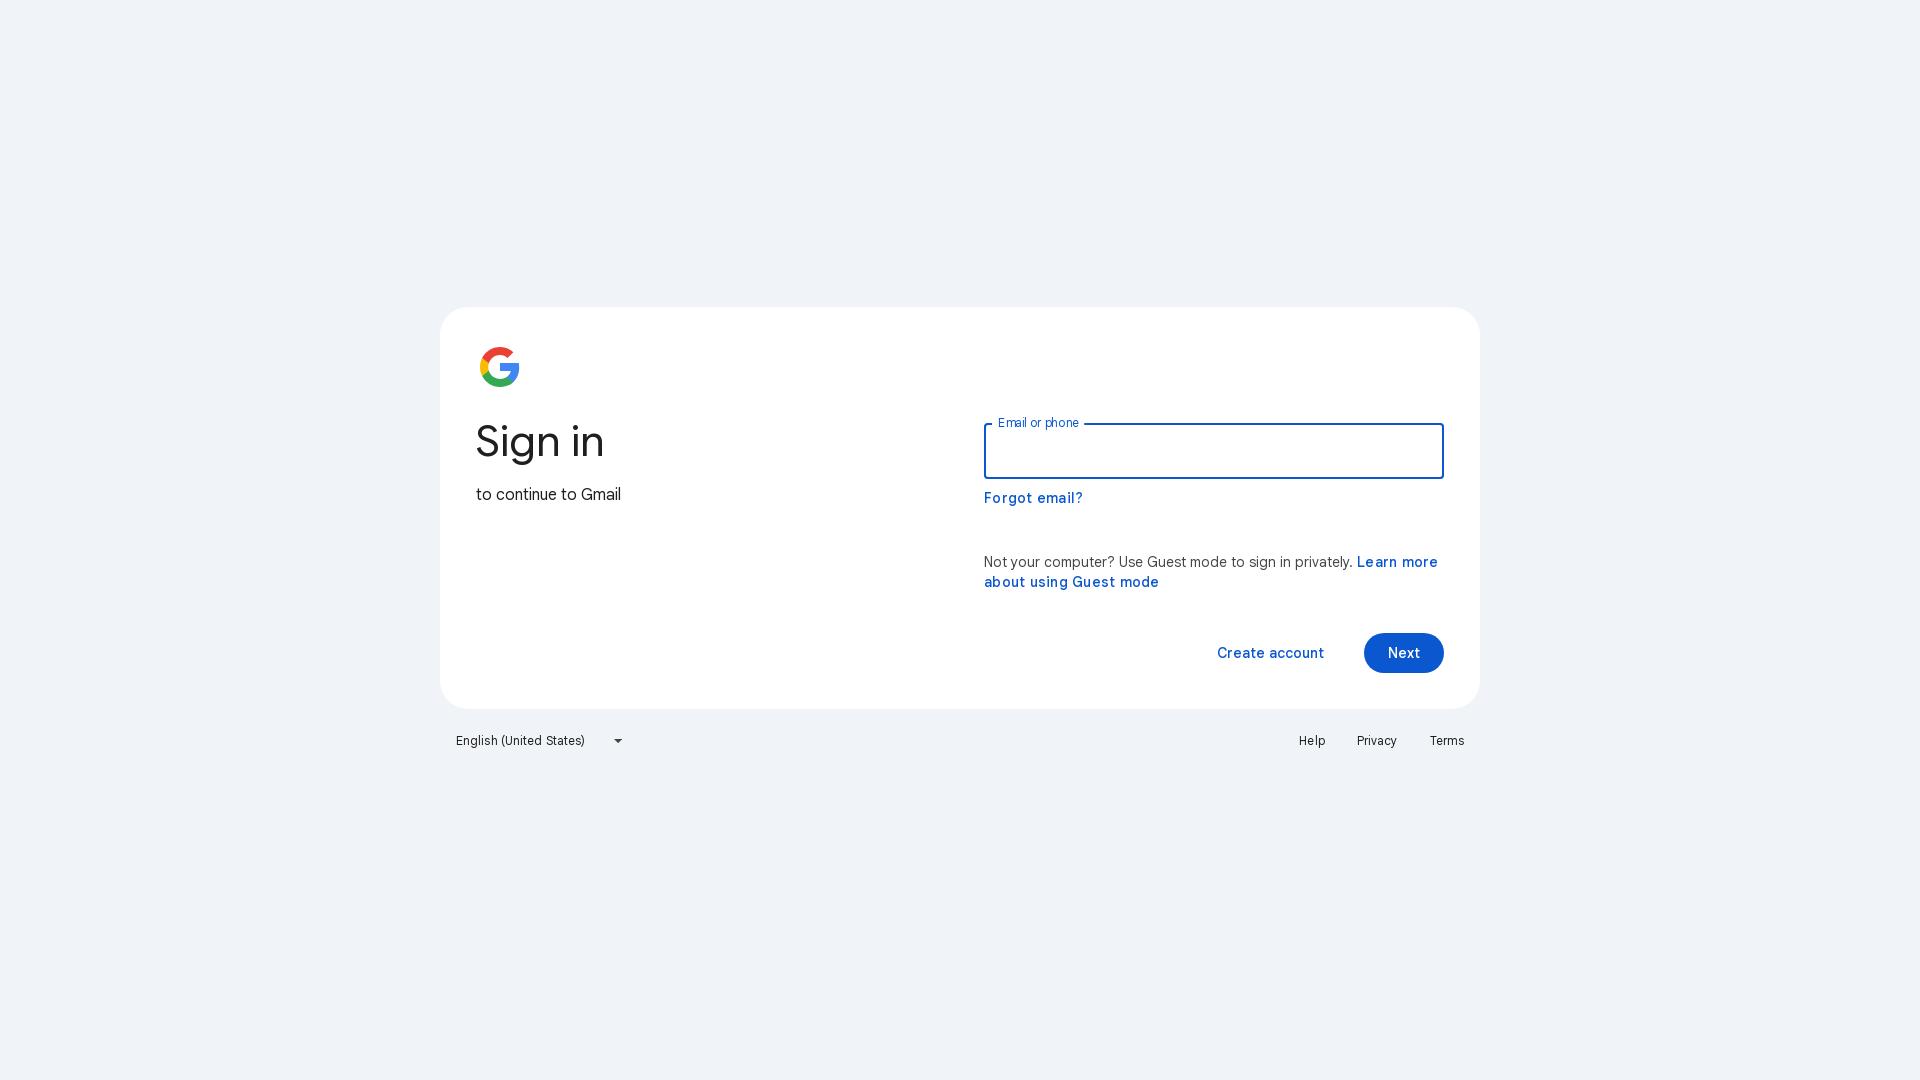

Title verification passed: 'gmail' found in 'Gmail'
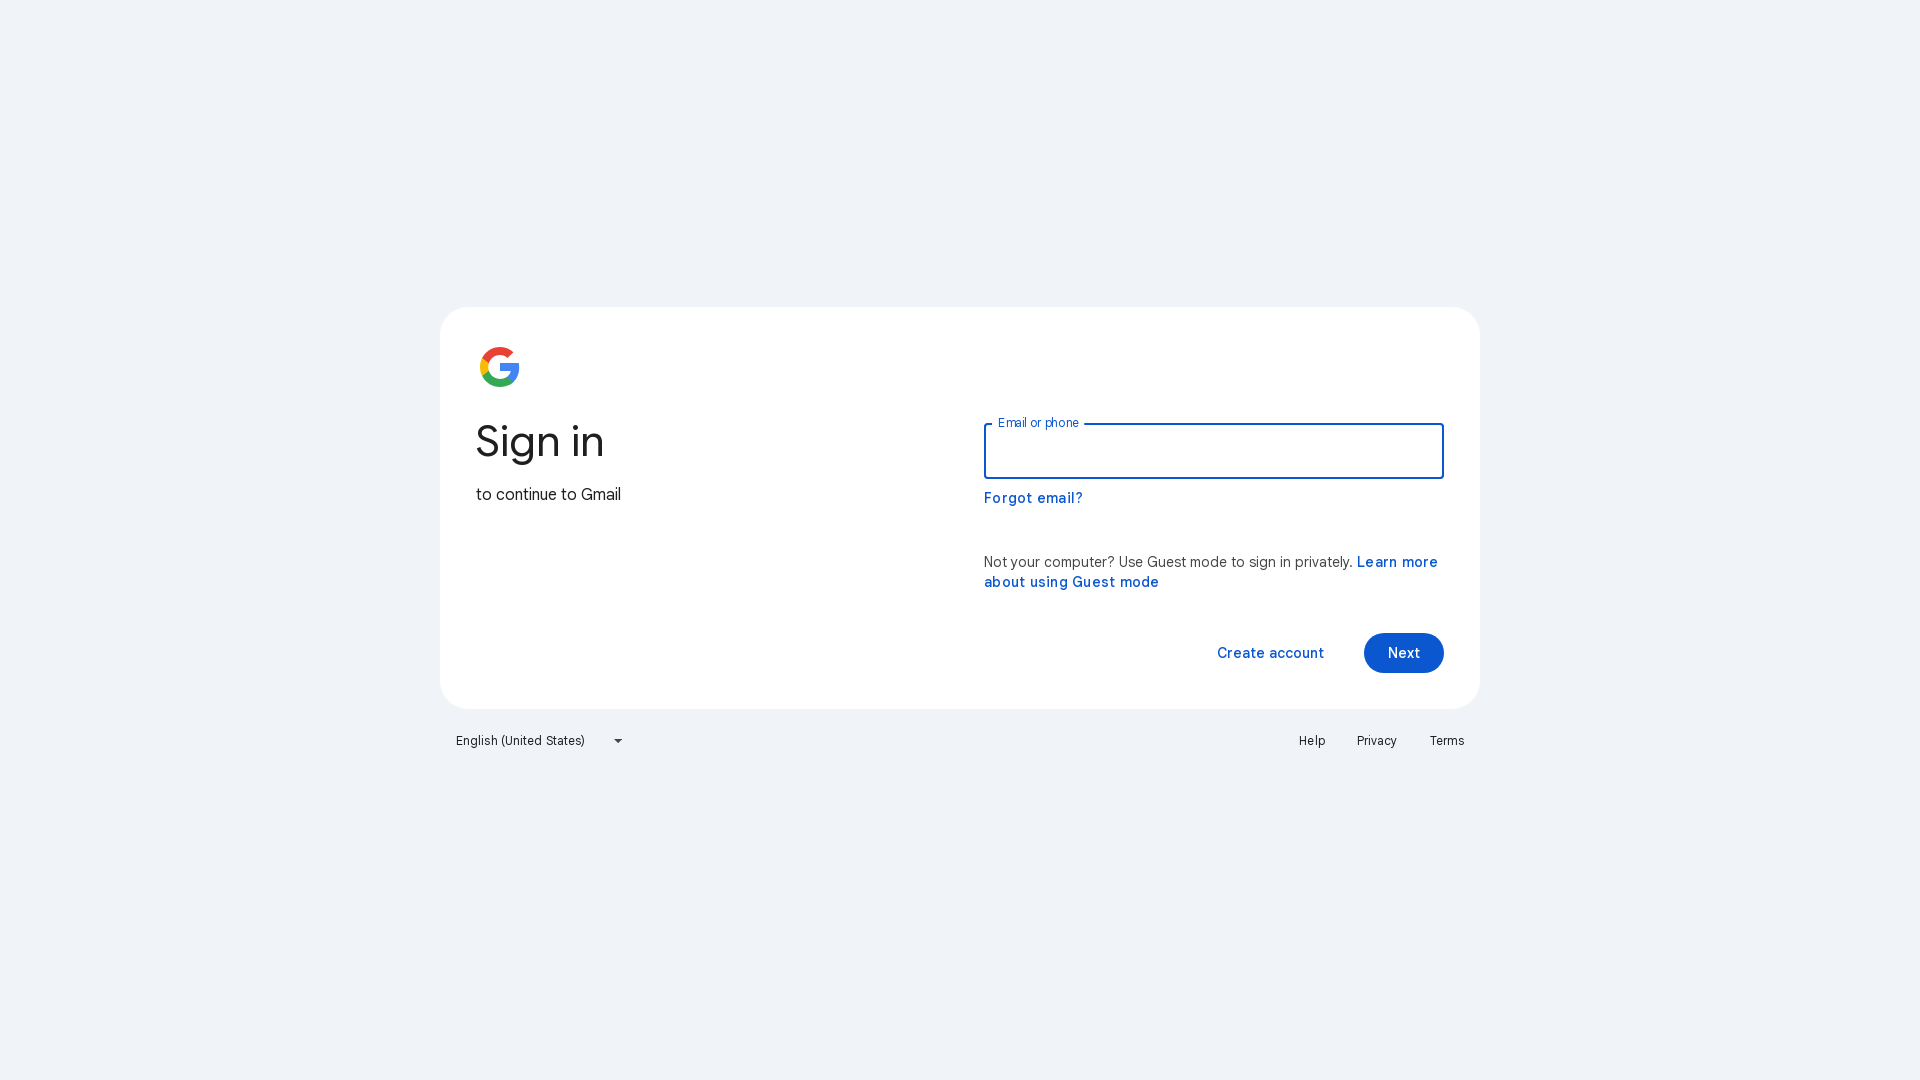

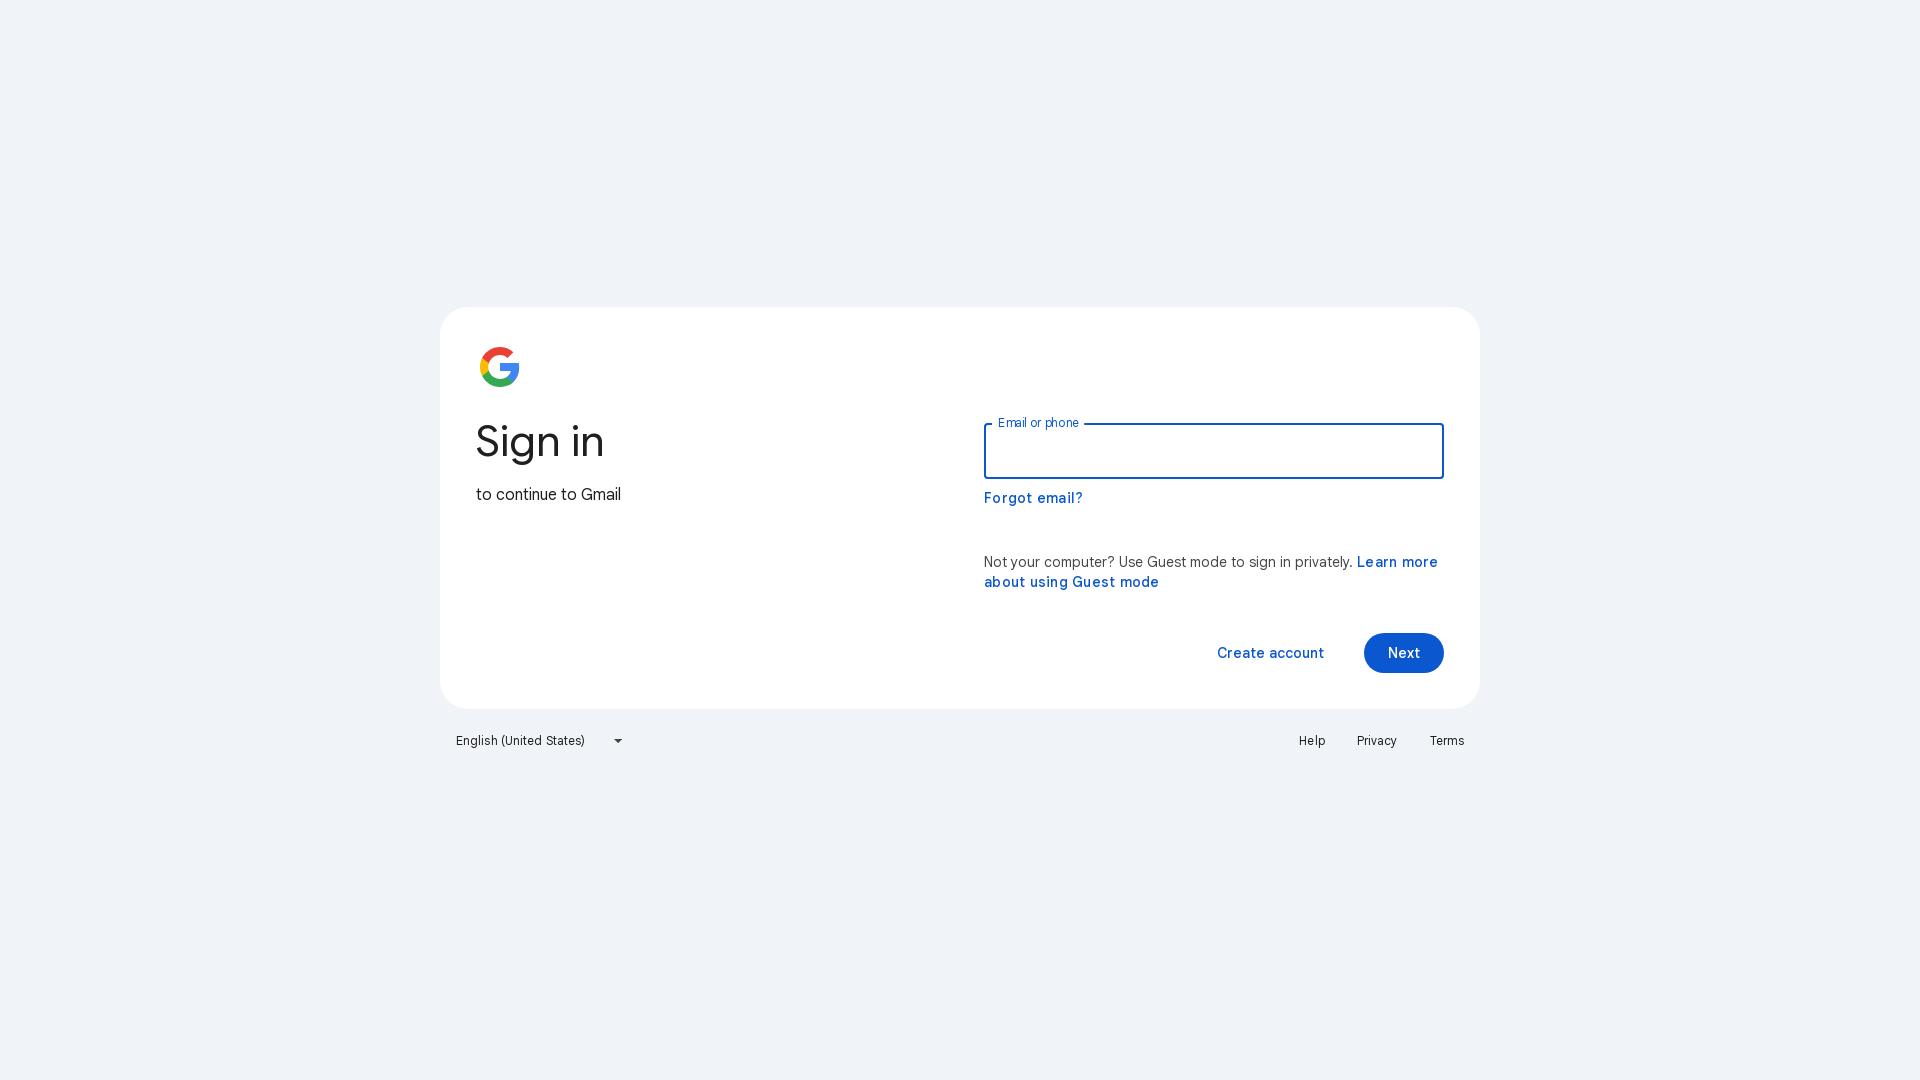